Tests closing a fake modal dialog by clicking the OK button

Starting URL: https://testpages.eviltester.com/styled/alerts/fake-alert-test.html

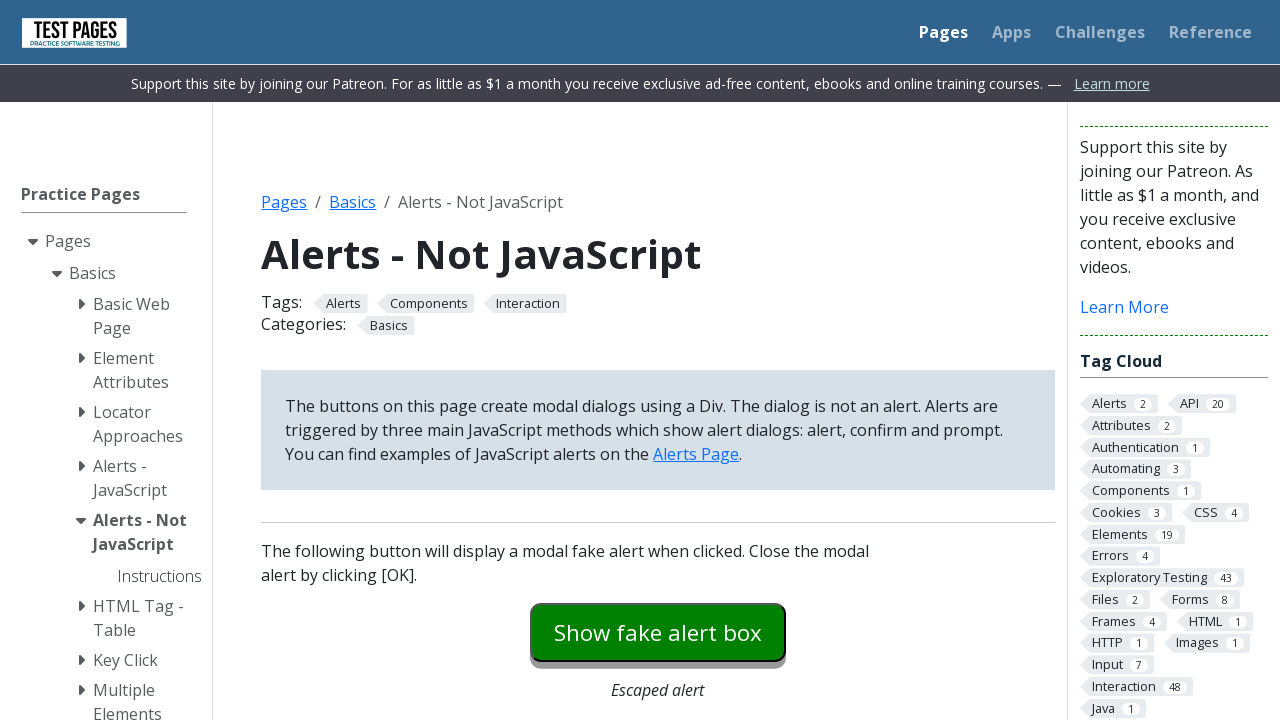

Clicked modal dialog trigger button at (658, 360) on #modaldialog
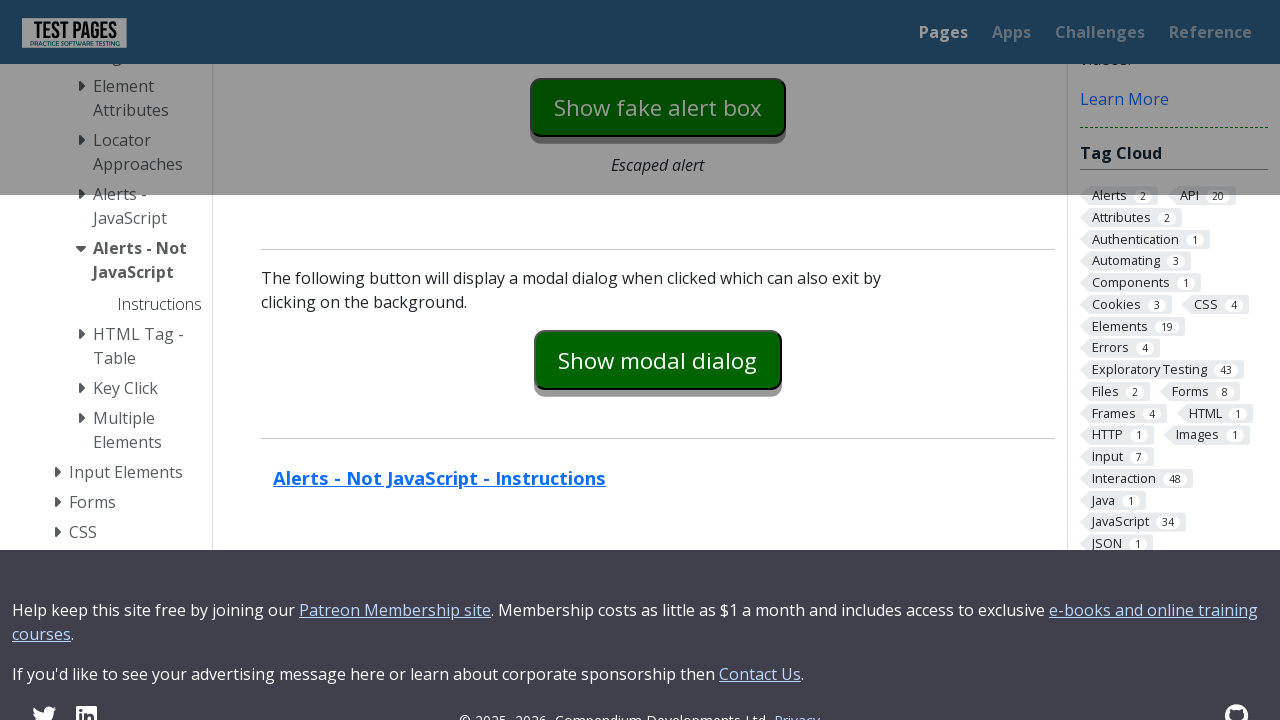

Dialog text appeared and became visible
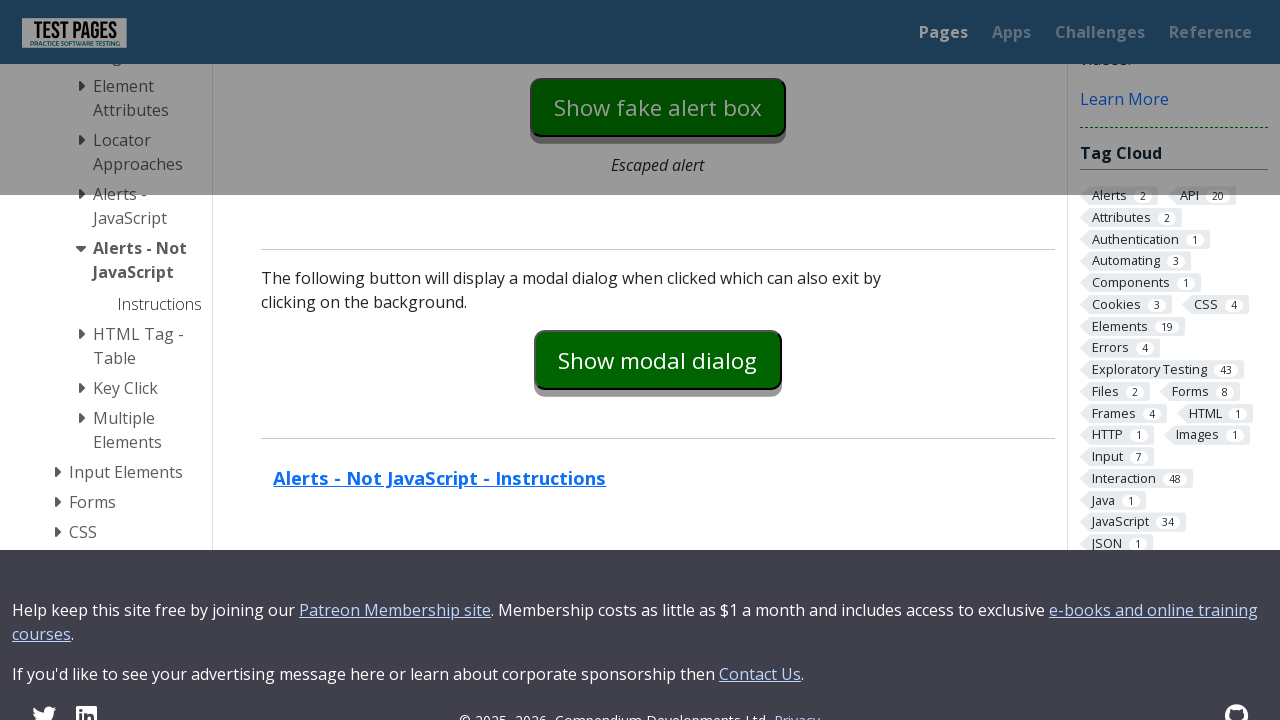

Clicked OK button to close the modal dialog at (719, 361) on #dialog-ok
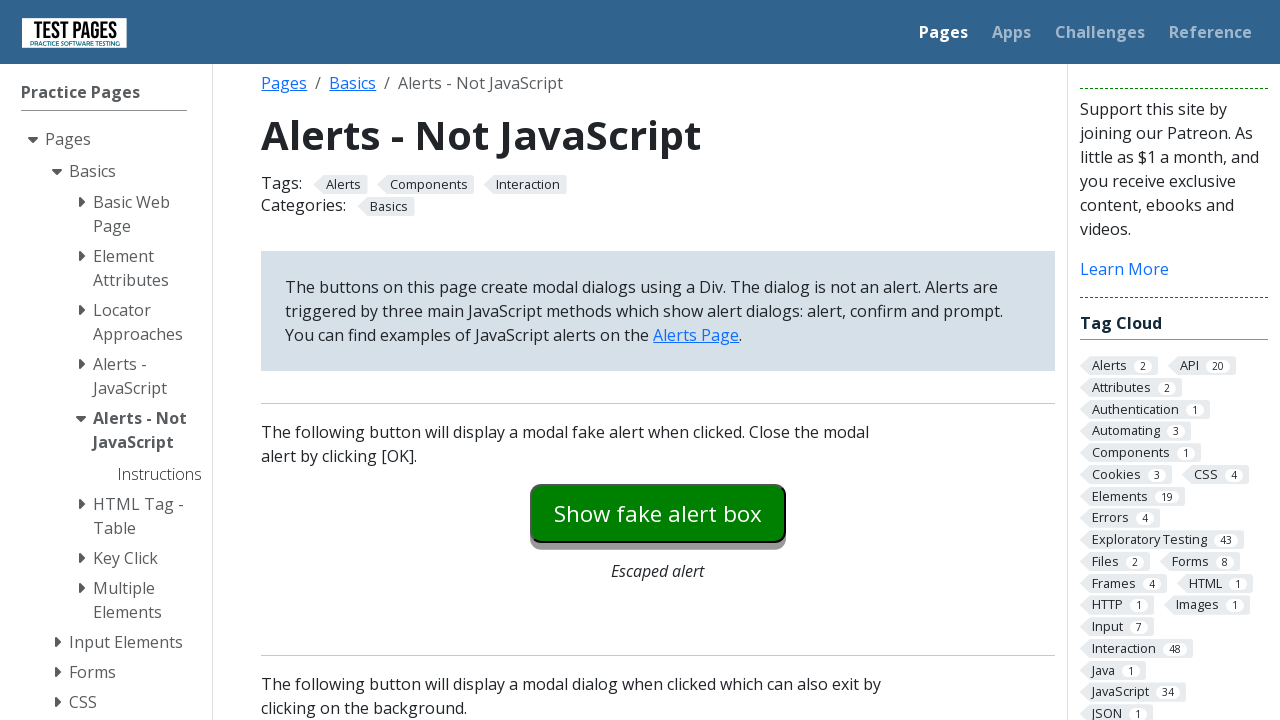

Dialog closed and text became hidden
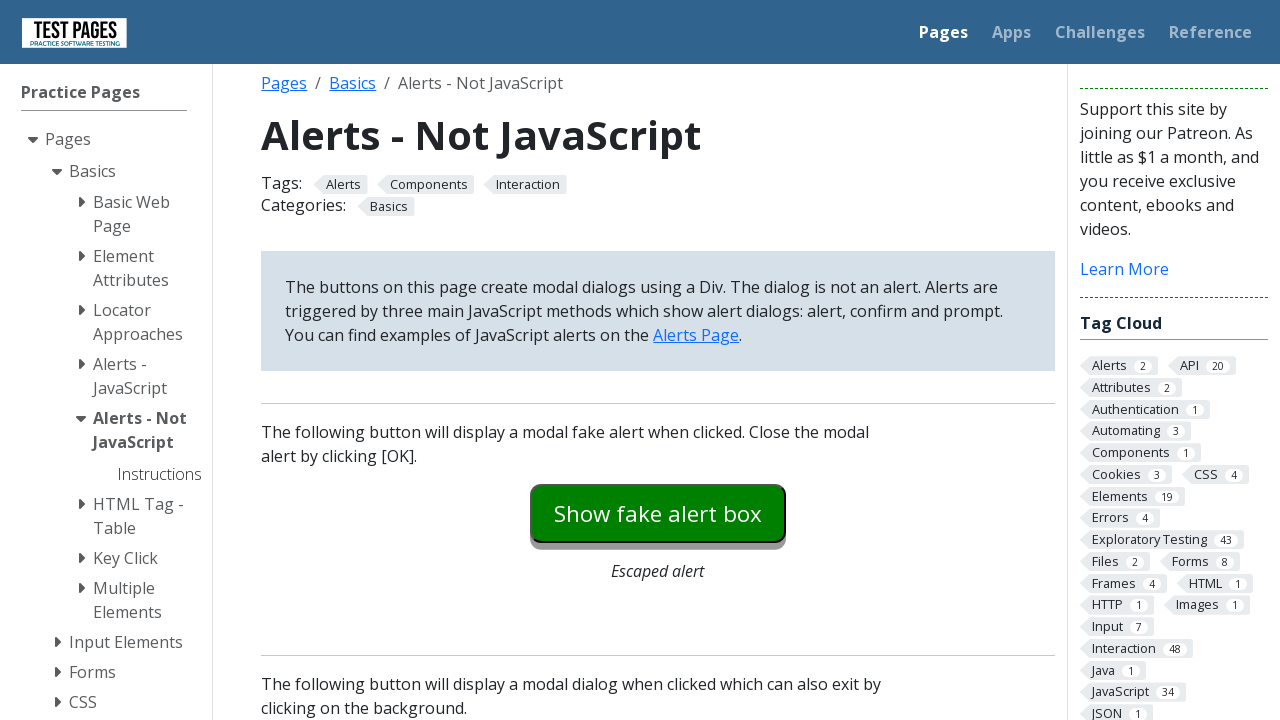

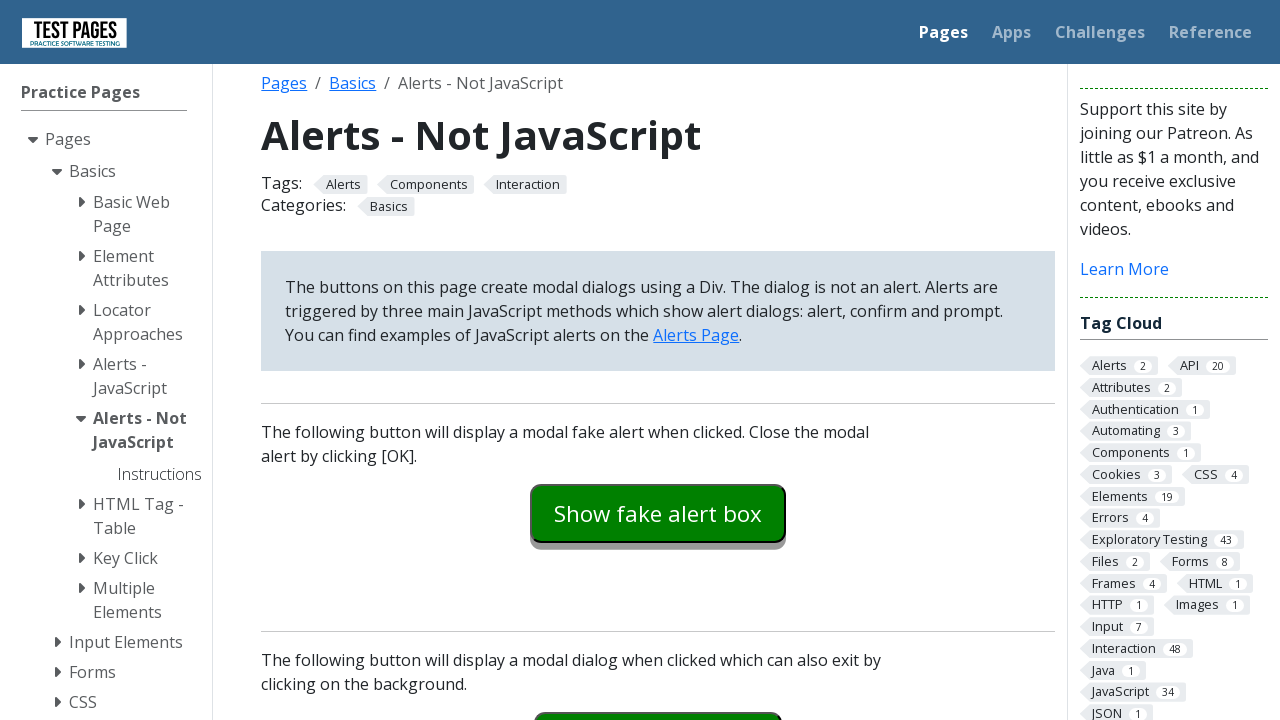